Tests the Senate financial disclosure search functionality by accepting the agreement, selecting report types (Periodic Transactions) and filer types (Senator, Candidate, Former Senator), then clicking search and verifying results load.

Starting URL: https://efdsearch.senate.gov/search/home/

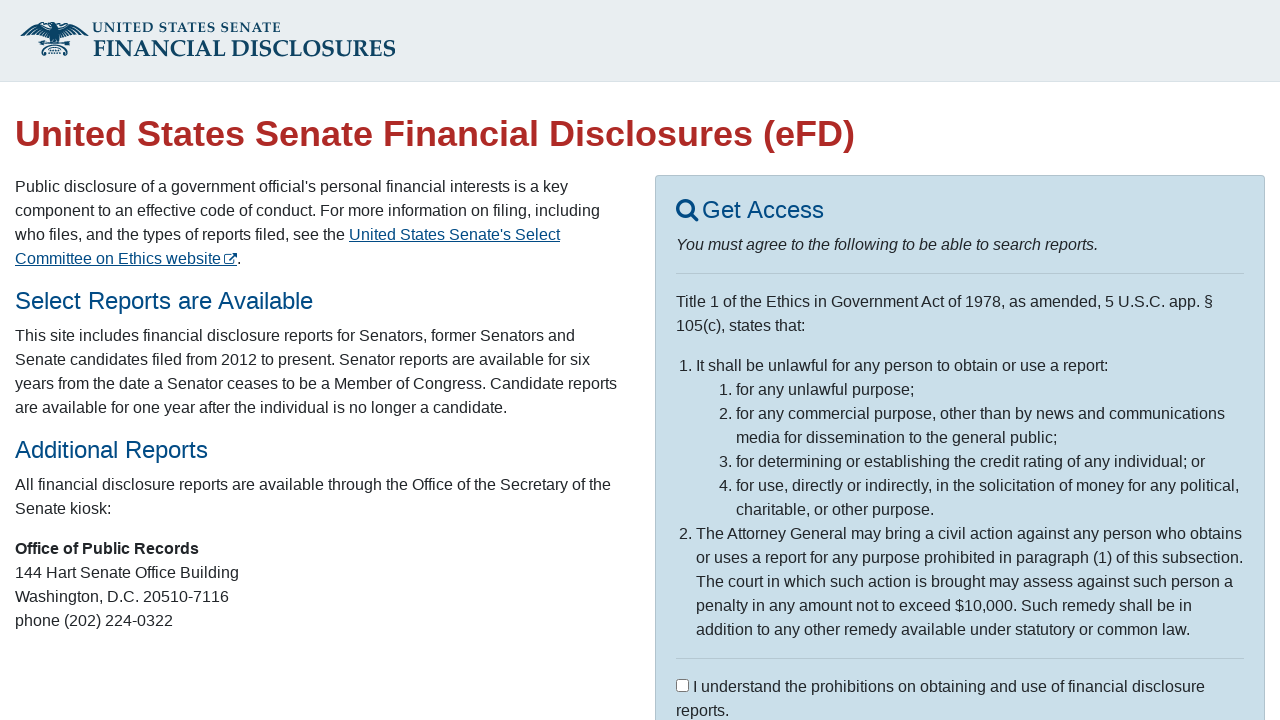

Accepted the agreement by clicking checkbox at (682, 685) on input#agree_statement[type="checkbox"]
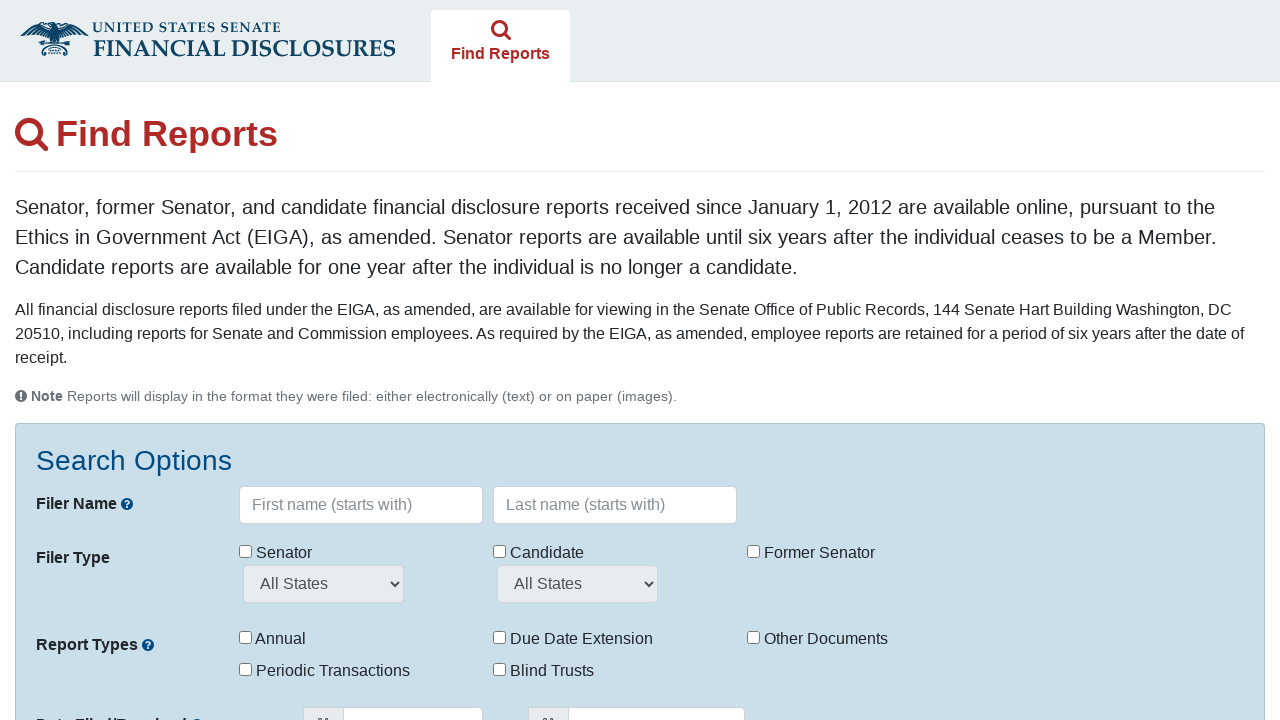

Selected 'Periodic Transactions' report type at (324, 671) on label:text-is("Periodic Transactions")
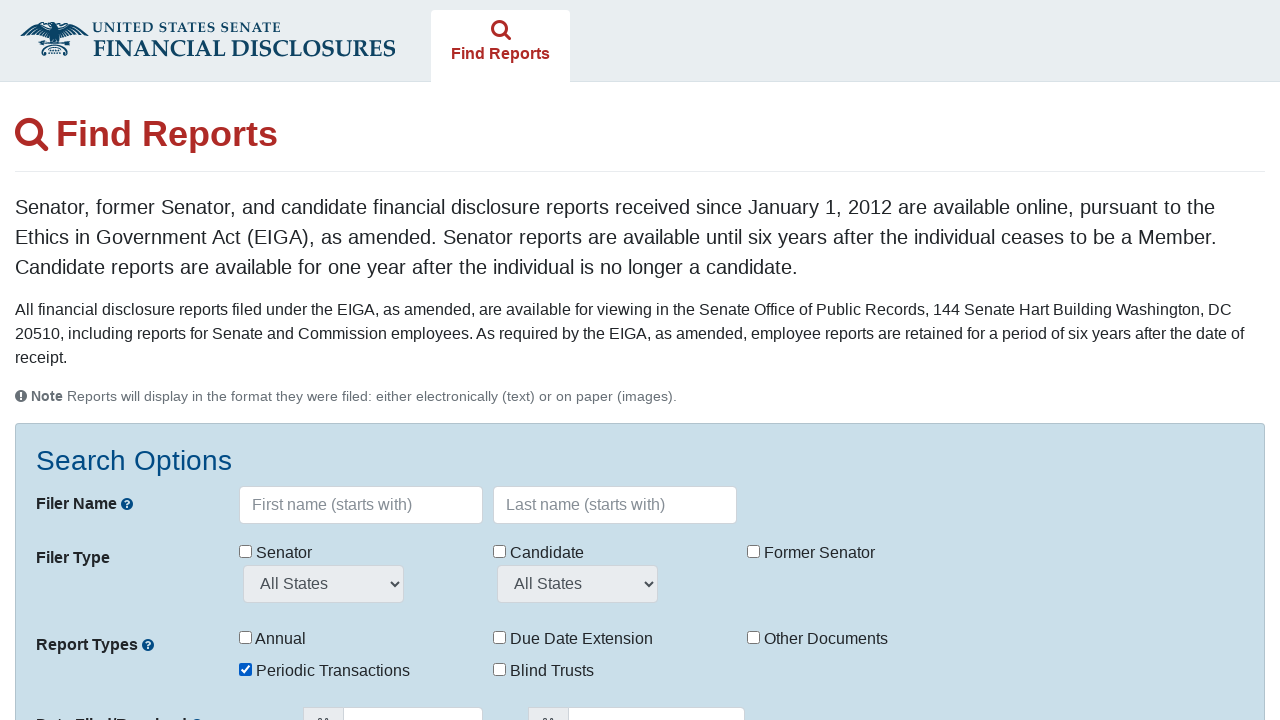

Selected 'Senator' filer type at (276, 553) on label:text-is("Senator")
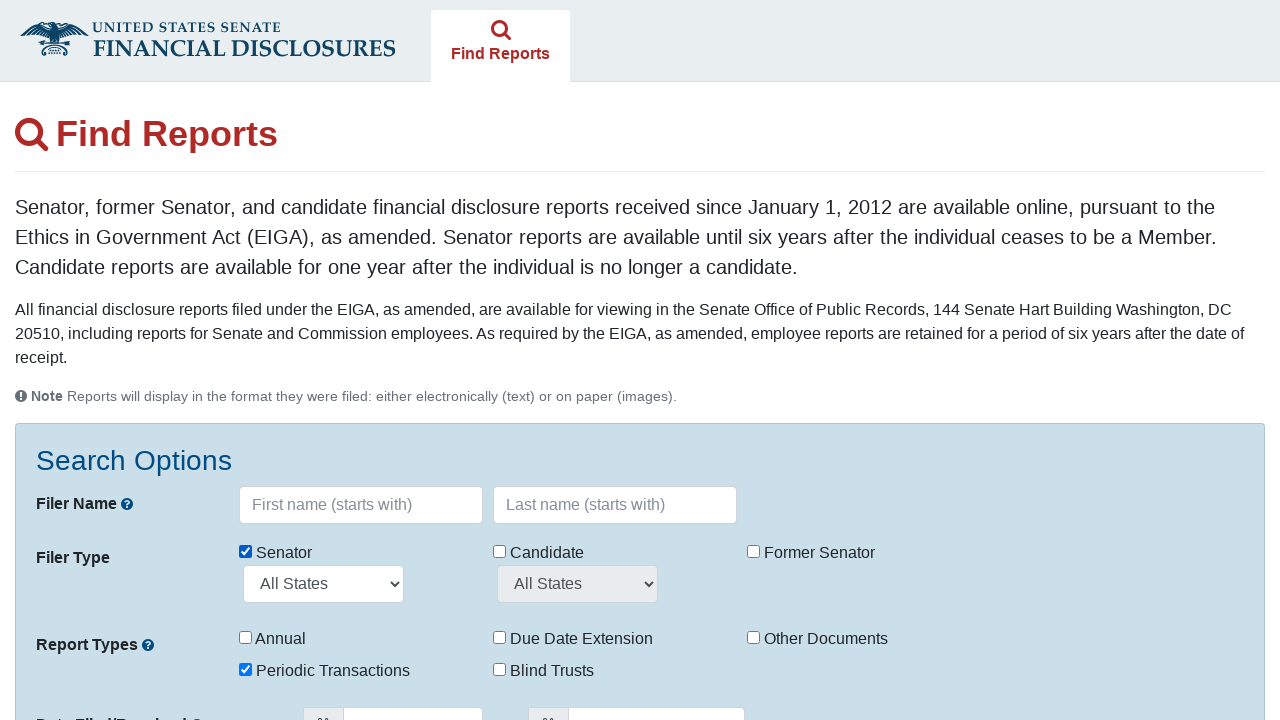

Selected 'Candidate' filer type at (538, 553) on label:text-is("Candidate")
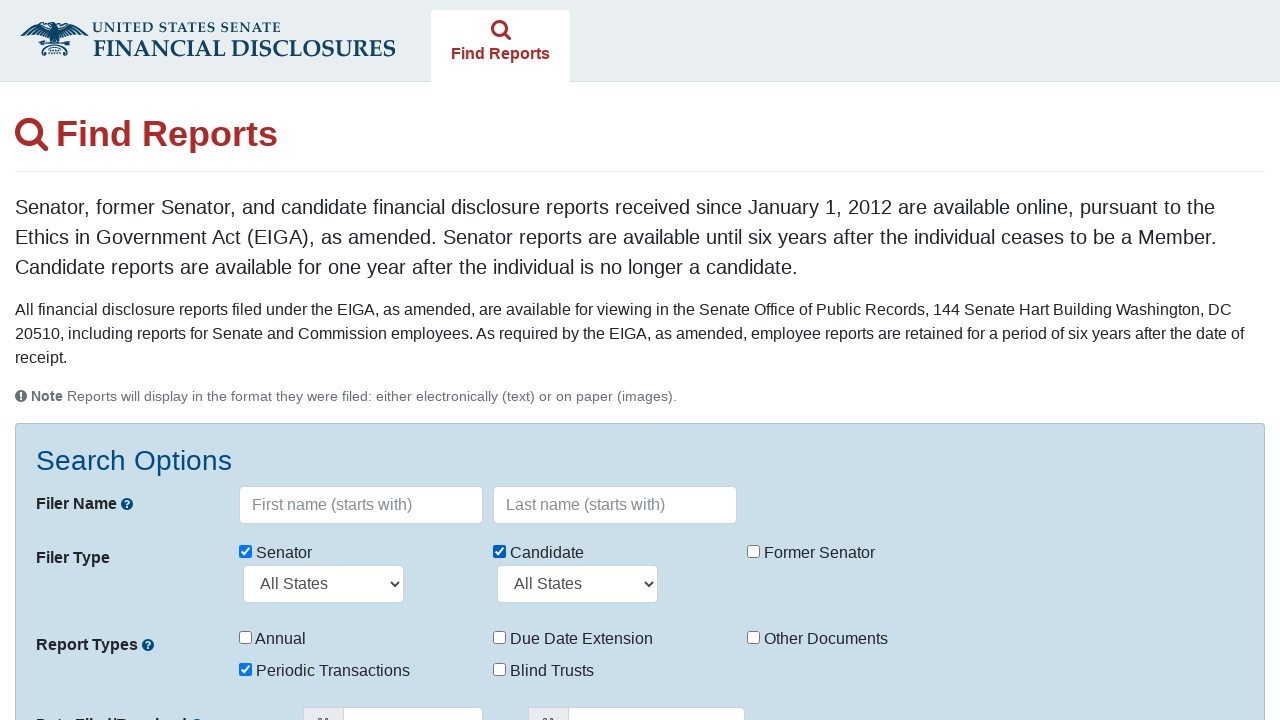

Selected 'Former Senator' filer type at (810, 553) on label:text-is("Former Senator")
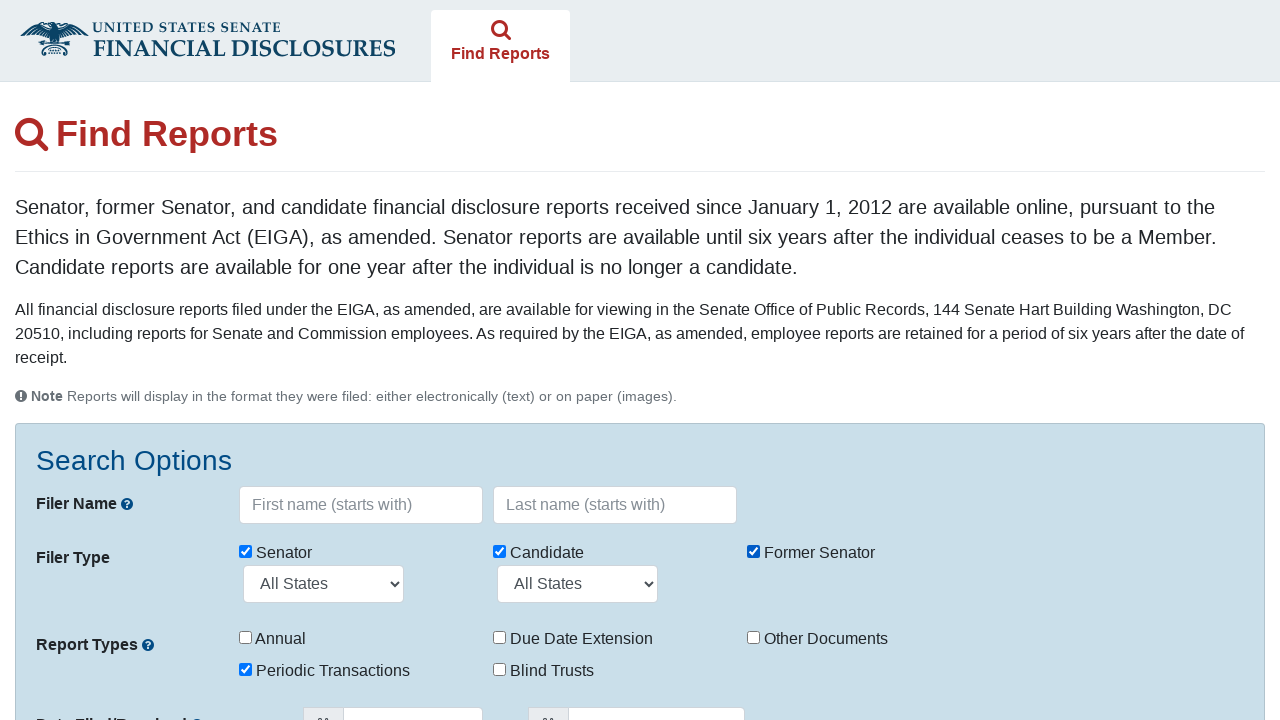

Clicked 'Search Reports' button to initiate search at (114, 482) on button:text-is("Search Reports")
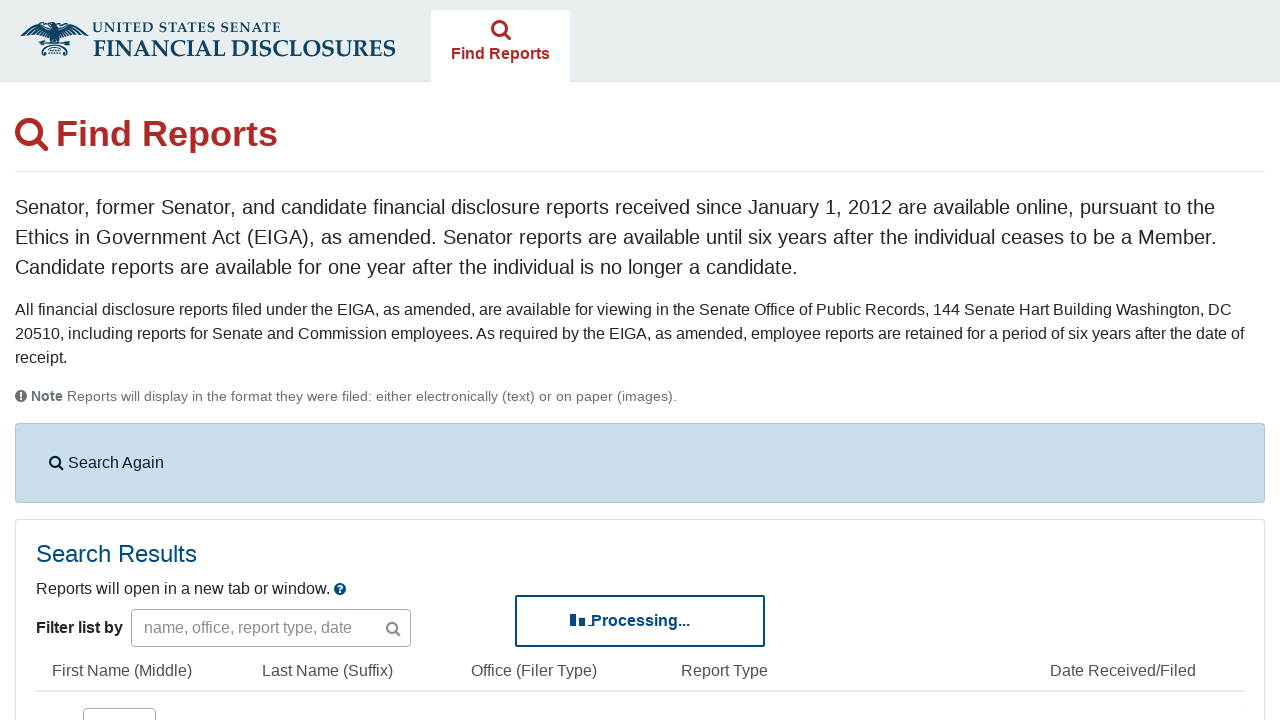

Search results table loaded successfully
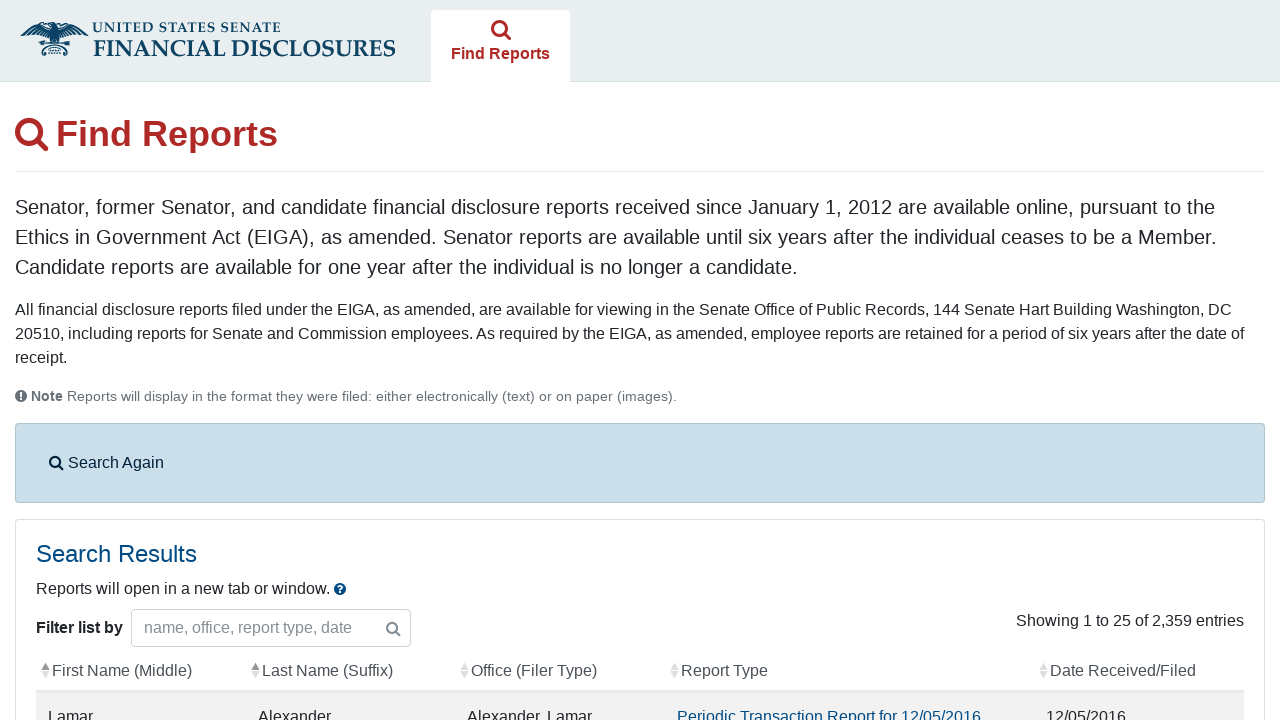

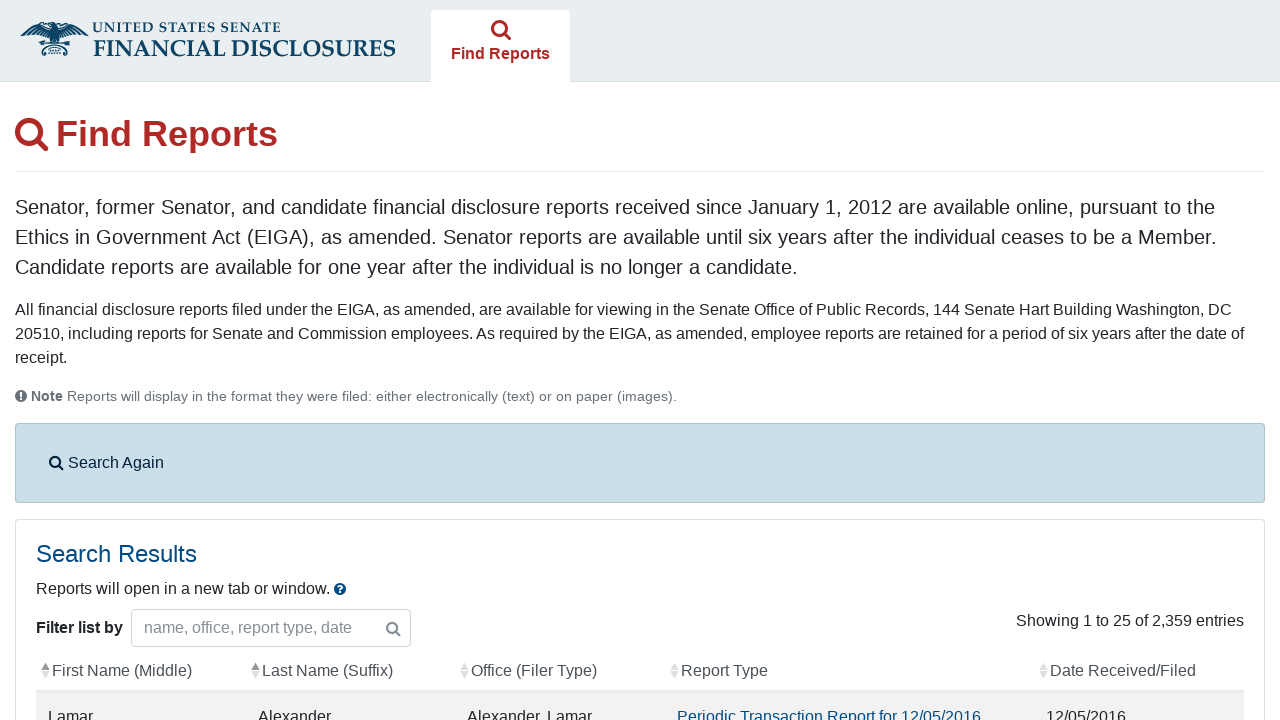